Tests website navigation by finding links in a specific footer column, opening each in a new tab using Ctrl+Click, and switching between the opened tabs

Starting URL: https://rahulshettyacademy.com/AutomationPractice/

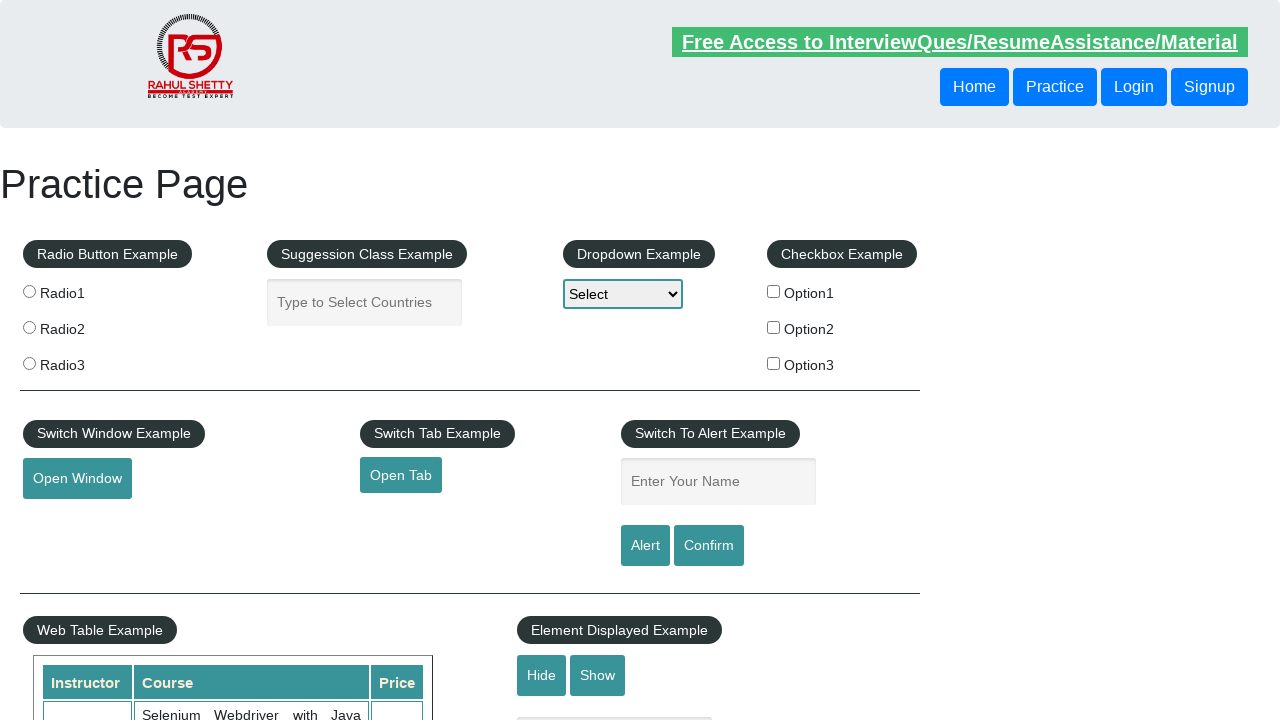

Footer section #gf-BIG loaded
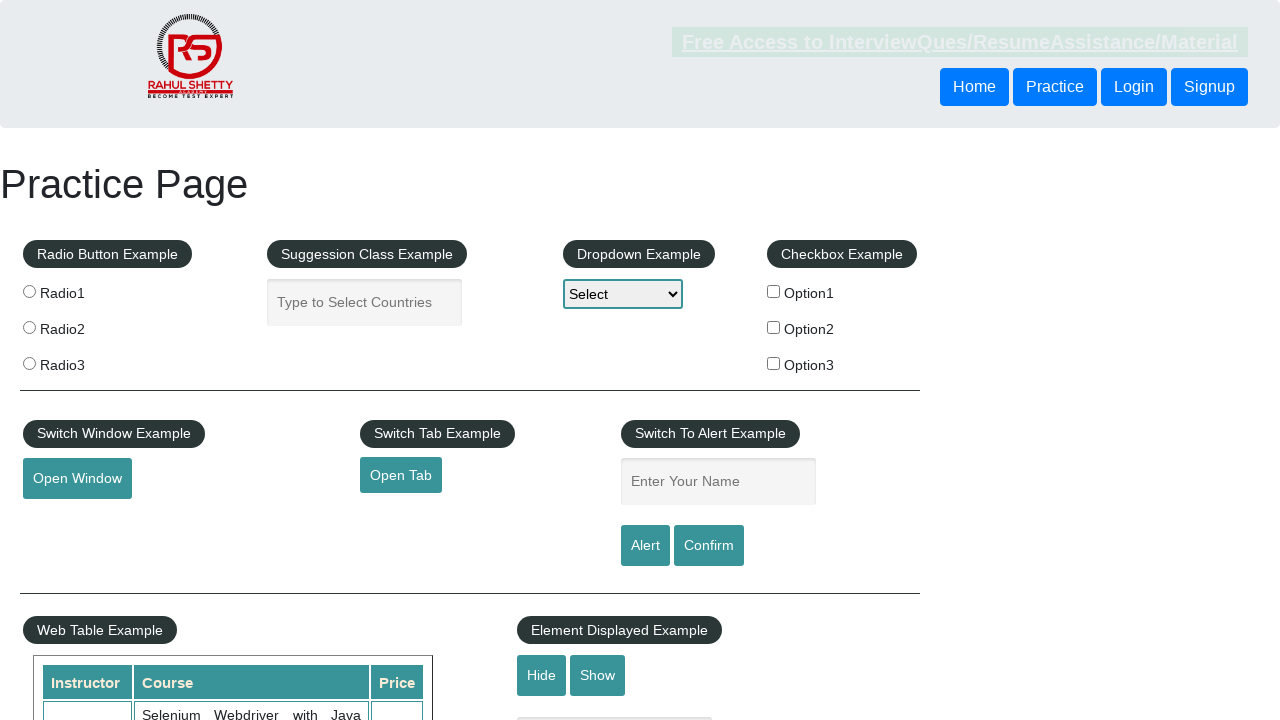

Located first column in footer table
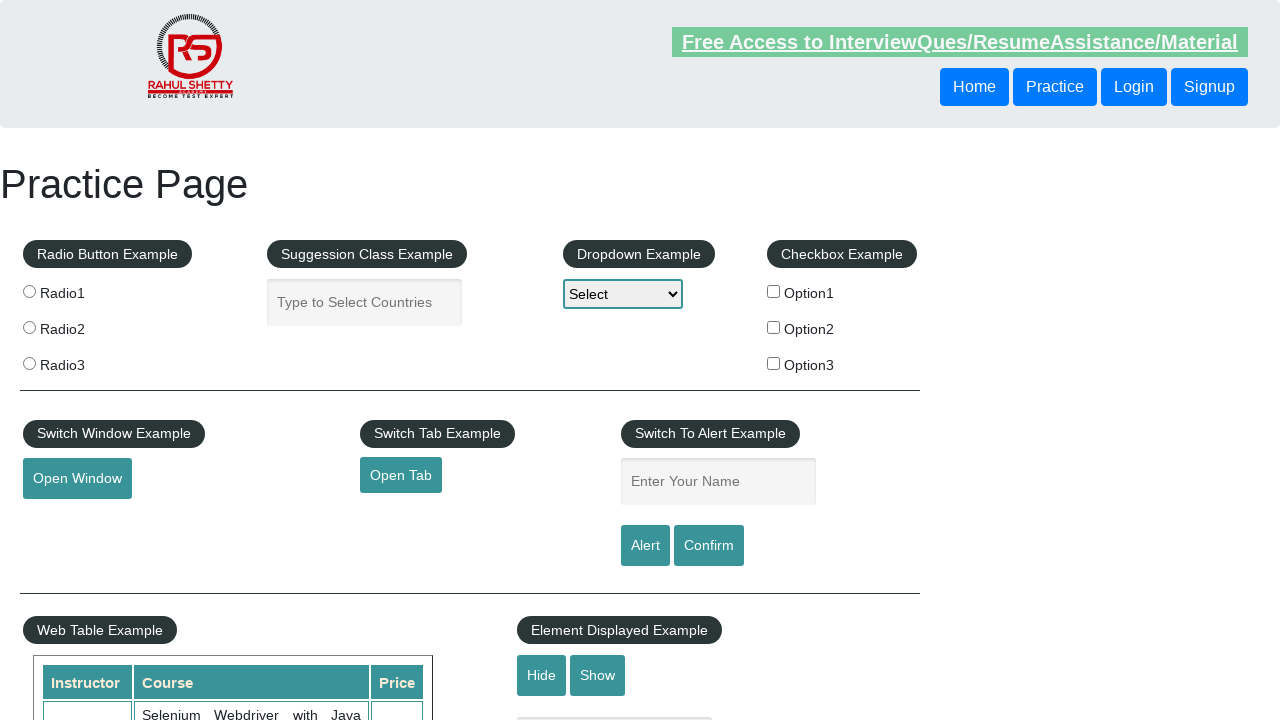

Found 5 links in footer column
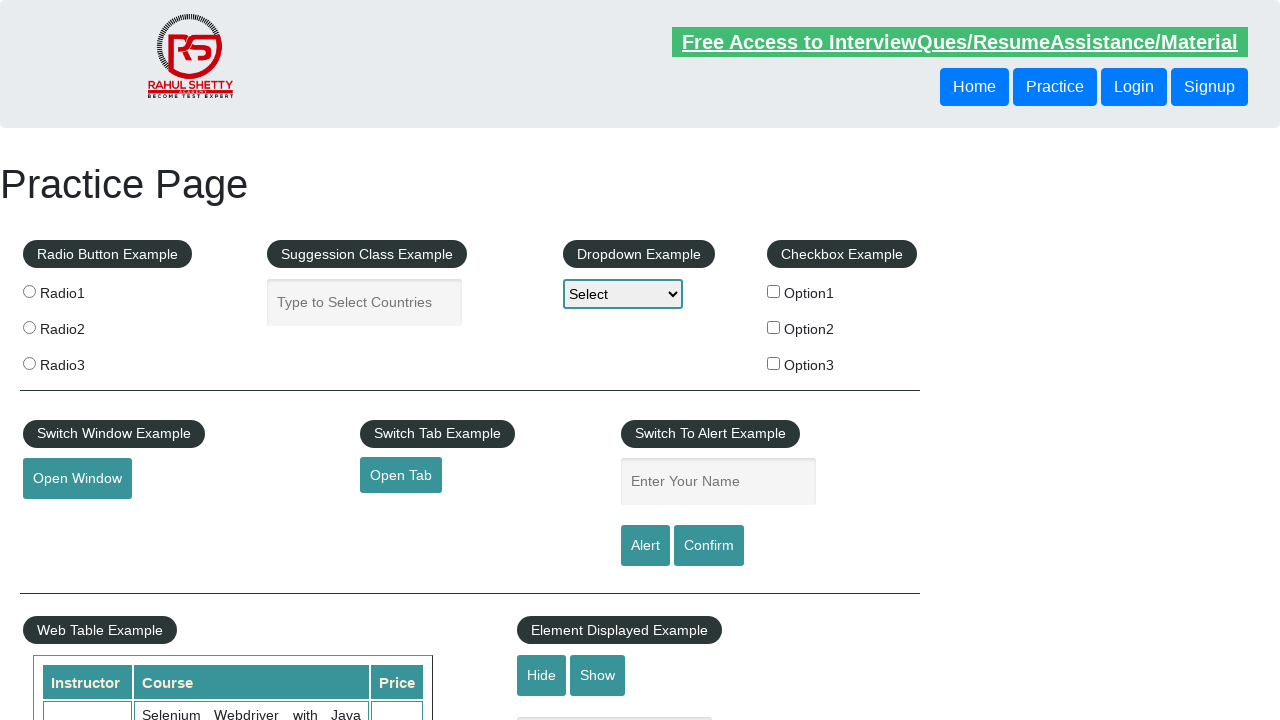

Opened link 1 in new tab using Ctrl+Click at (68, 520) on #gf-BIG >> xpath=//table/tbody/tr/td[1]/ul >> a >> nth=1
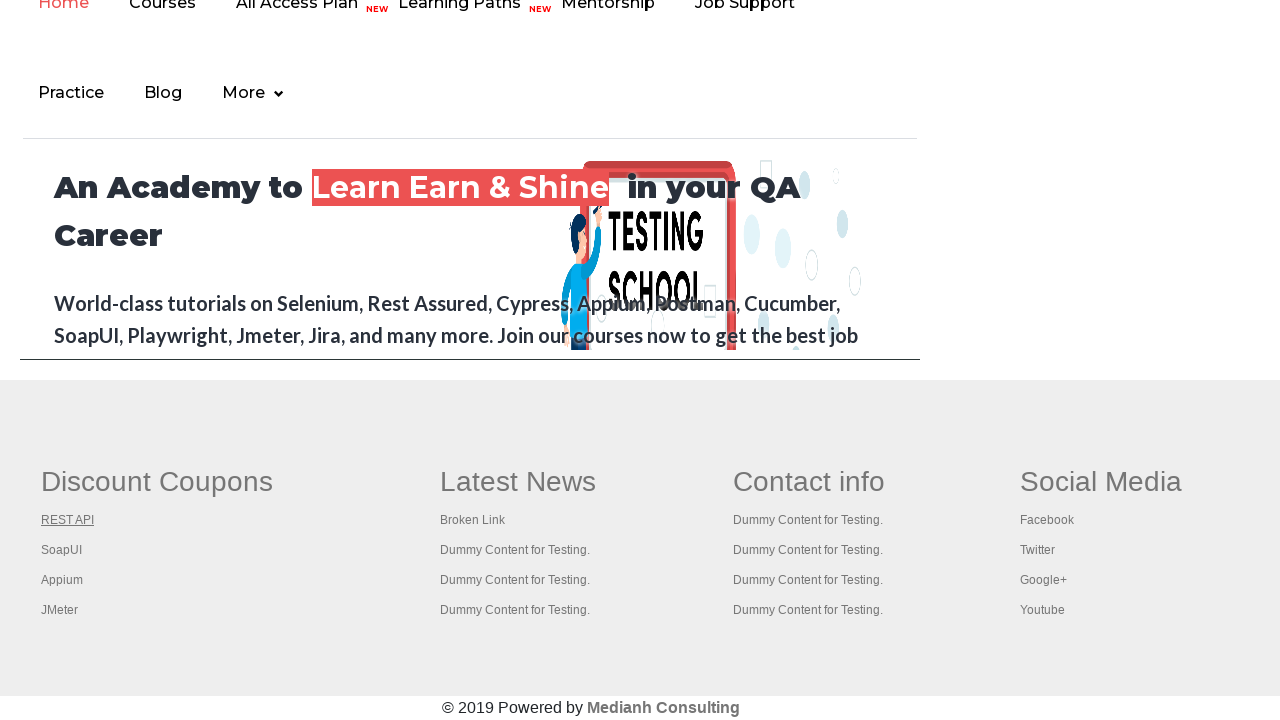

Opened link 2 in new tab using Ctrl+Click at (62, 550) on #gf-BIG >> xpath=//table/tbody/tr/td[1]/ul >> a >> nth=2
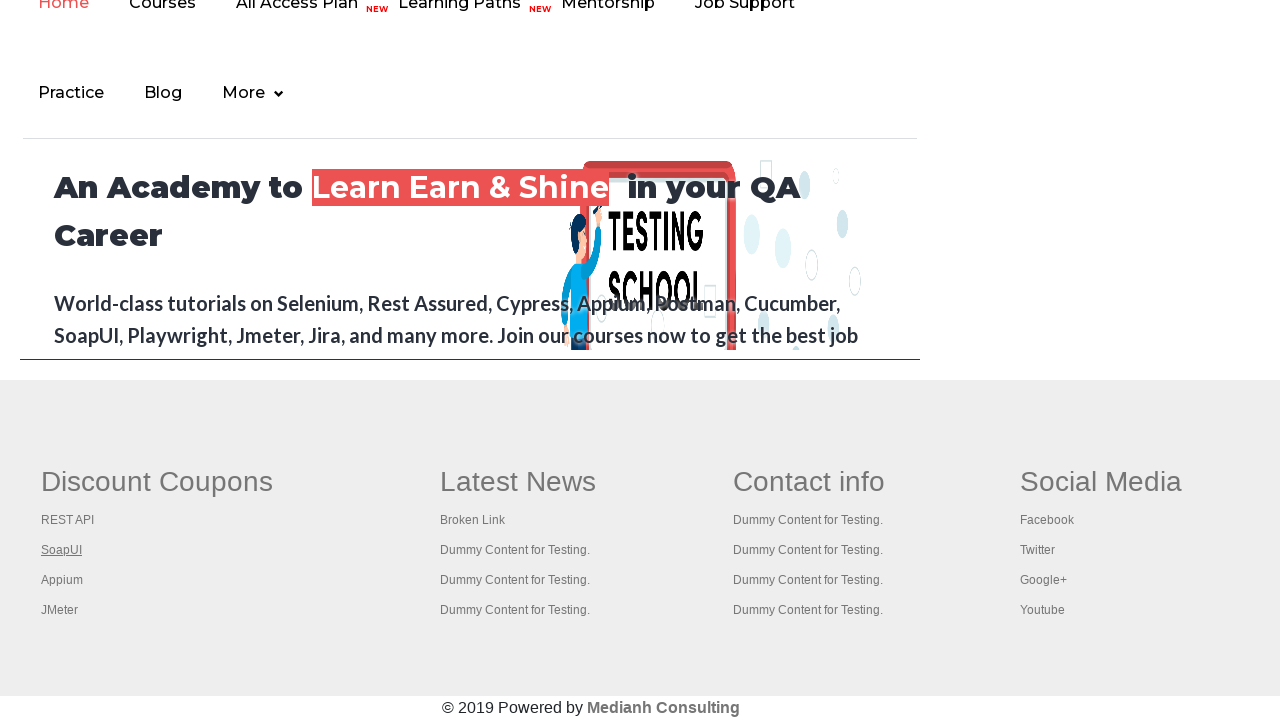

Opened link 3 in new tab using Ctrl+Click at (62, 580) on #gf-BIG >> xpath=//table/tbody/tr/td[1]/ul >> a >> nth=3
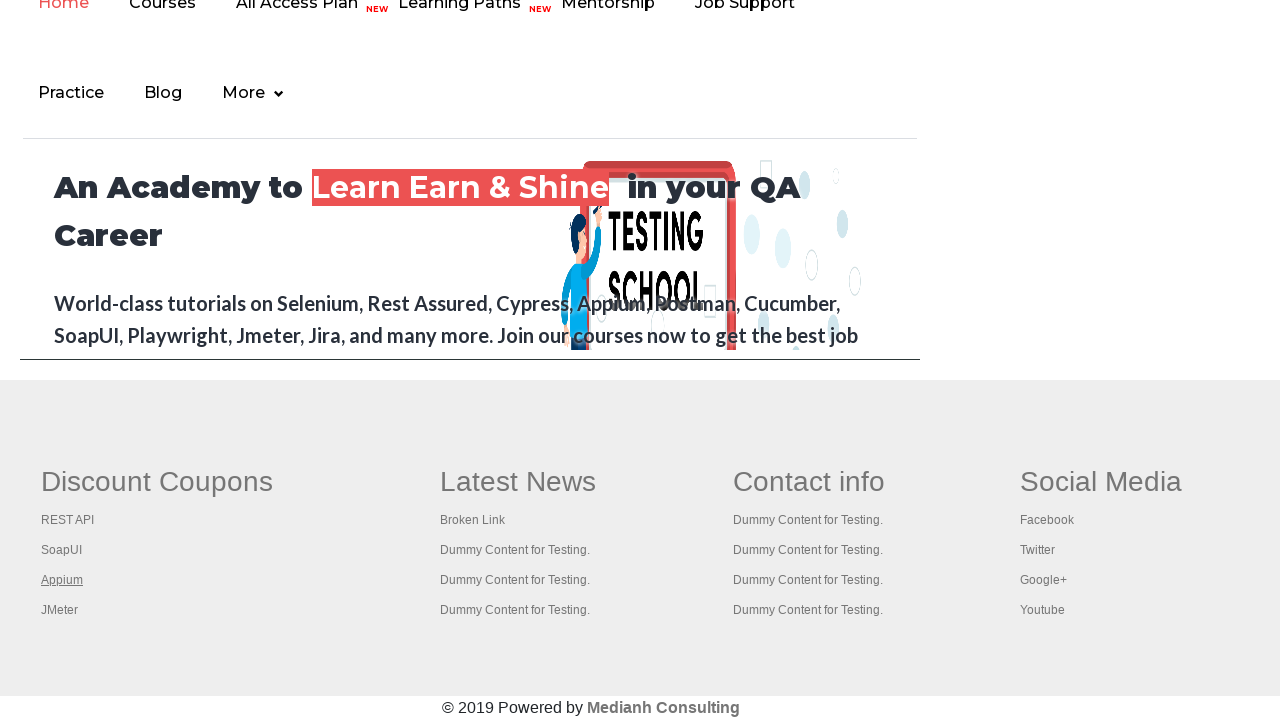

Opened link 4 in new tab using Ctrl+Click at (60, 610) on #gf-BIG >> xpath=//table/tbody/tr/td[1]/ul >> a >> nth=4
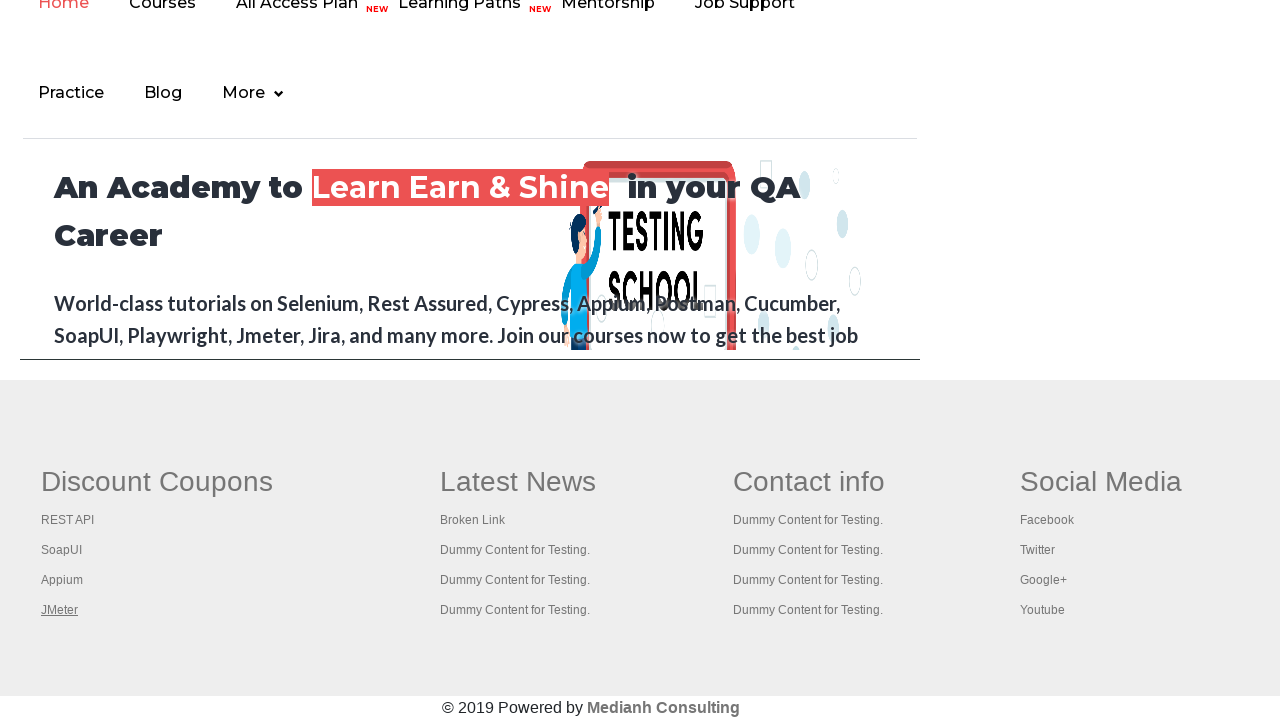

Retrieved 5 open tabs from context
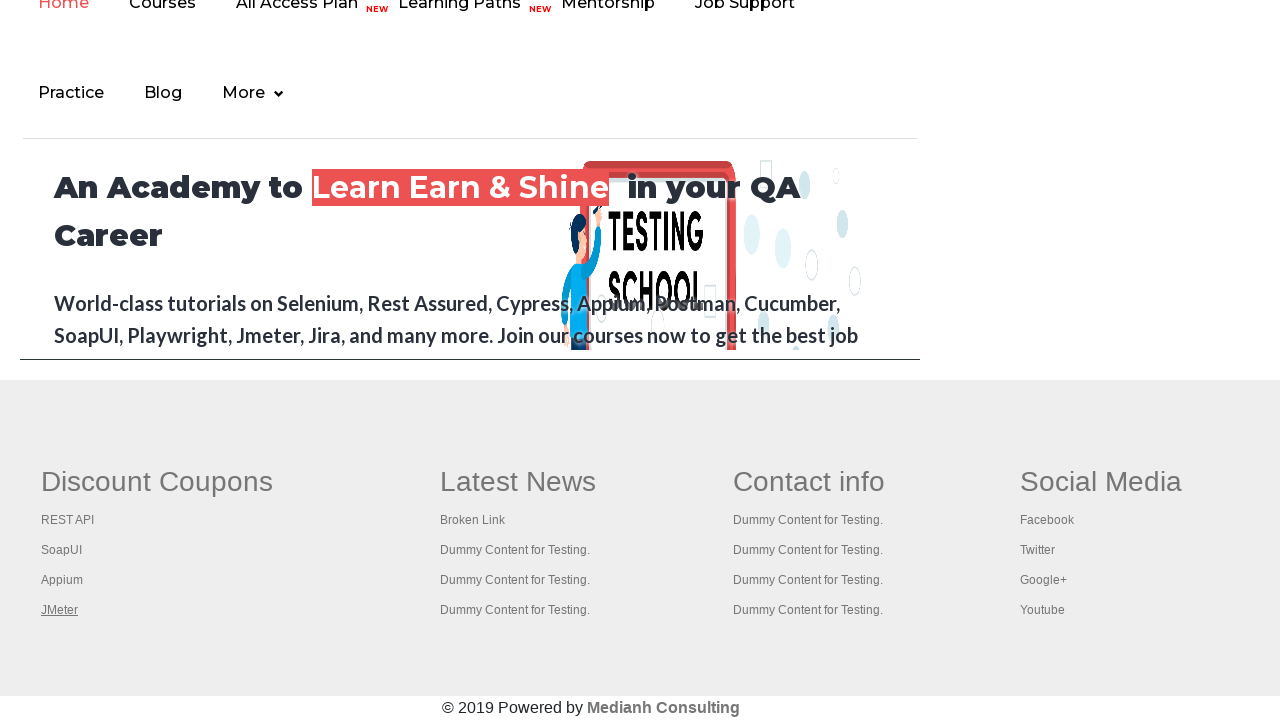

Switched to tab and brought it to front
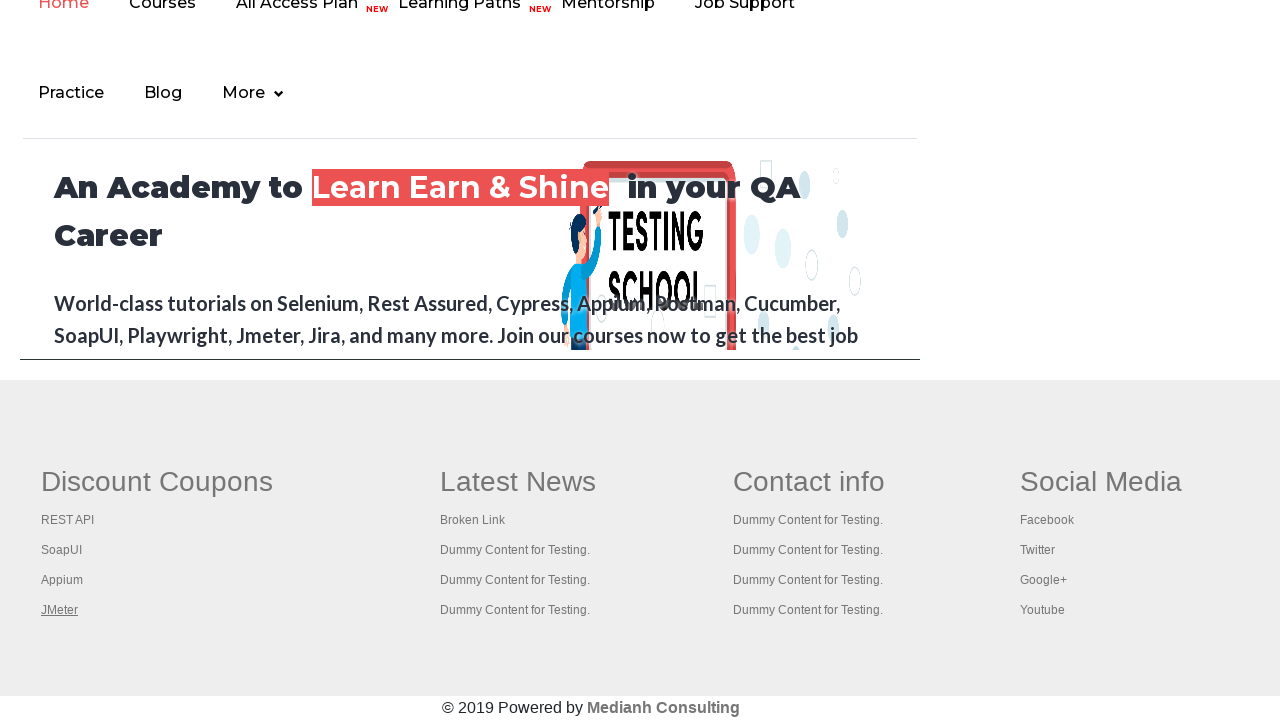

Waited for tab page to load (domcontentloaded state)
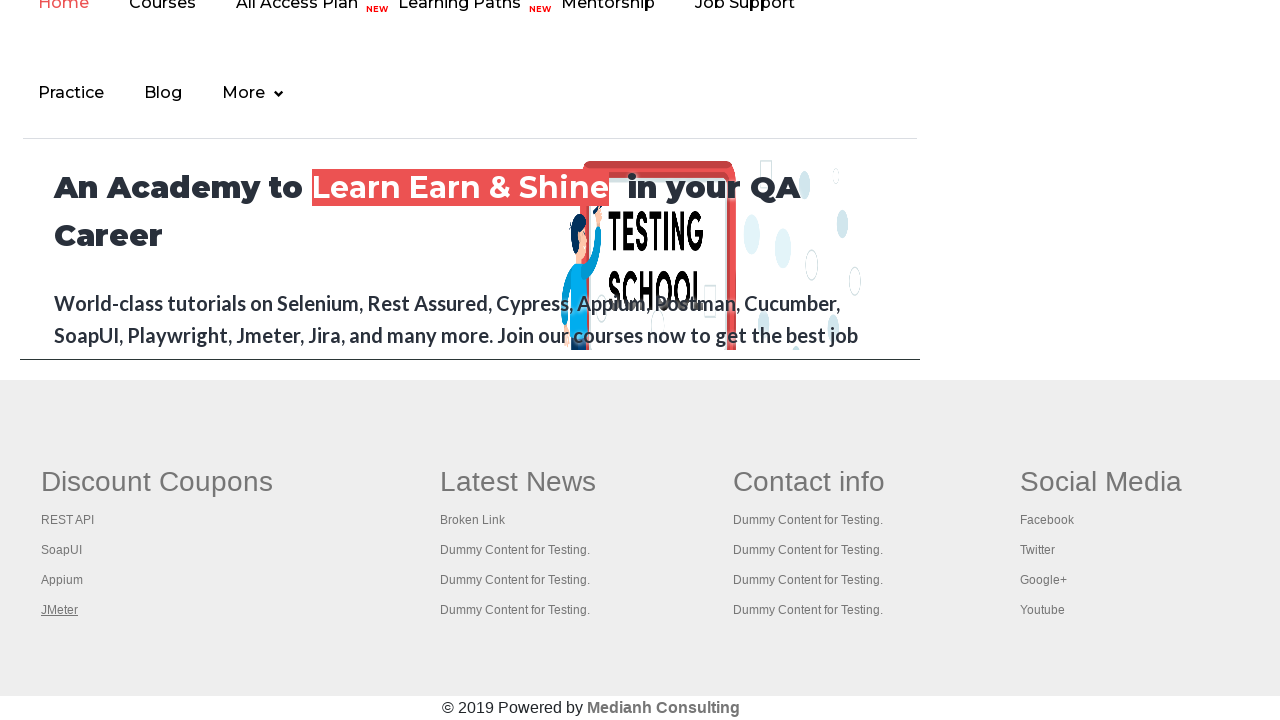

Switched to tab and brought it to front
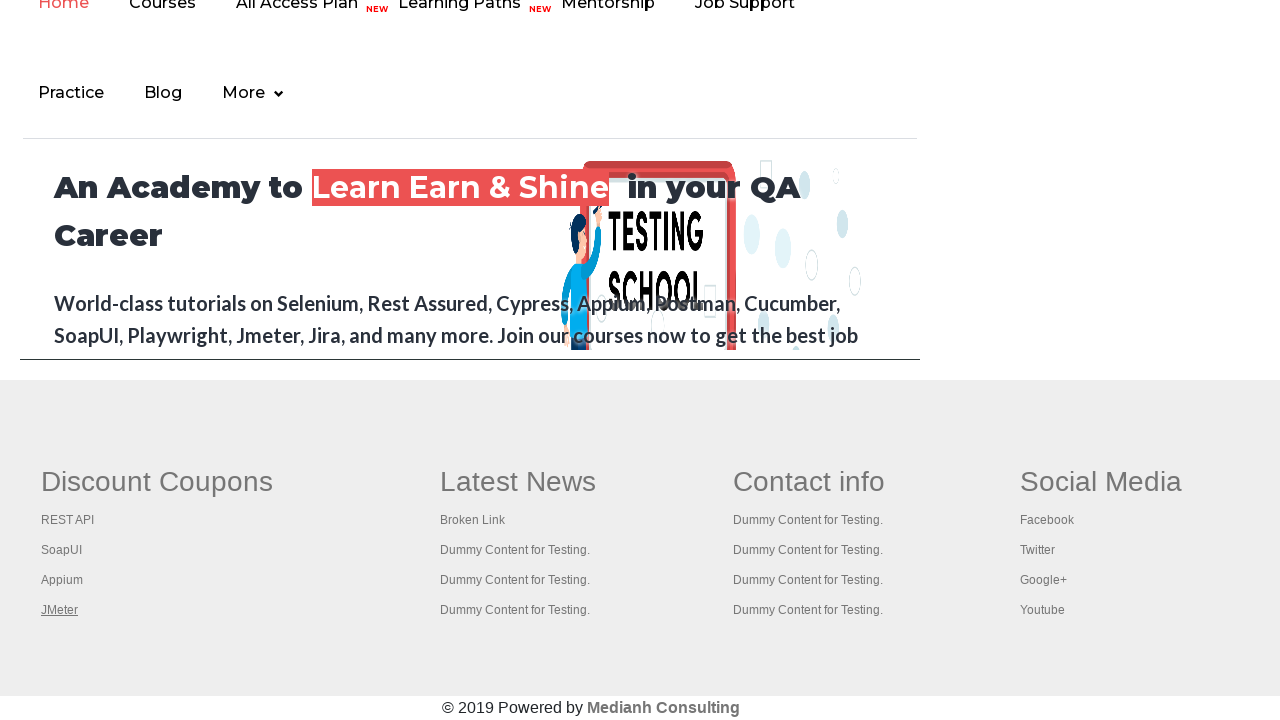

Waited for tab page to load (domcontentloaded state)
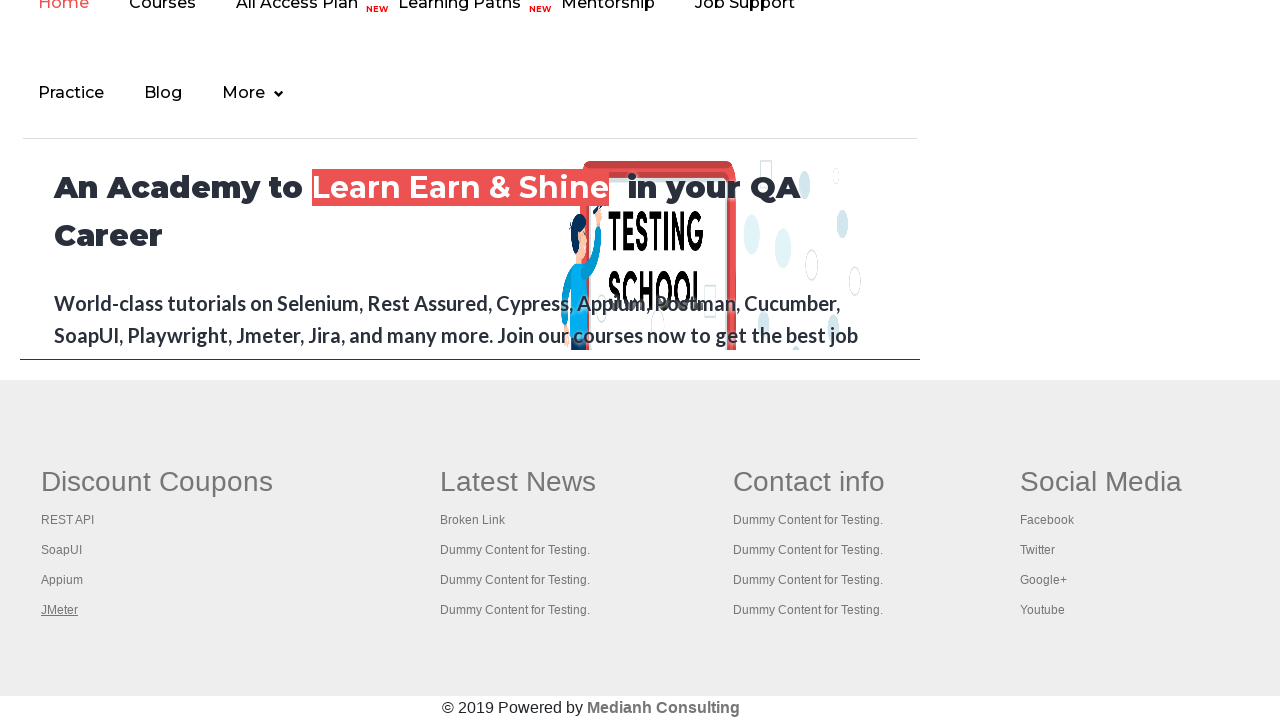

Switched to tab and brought it to front
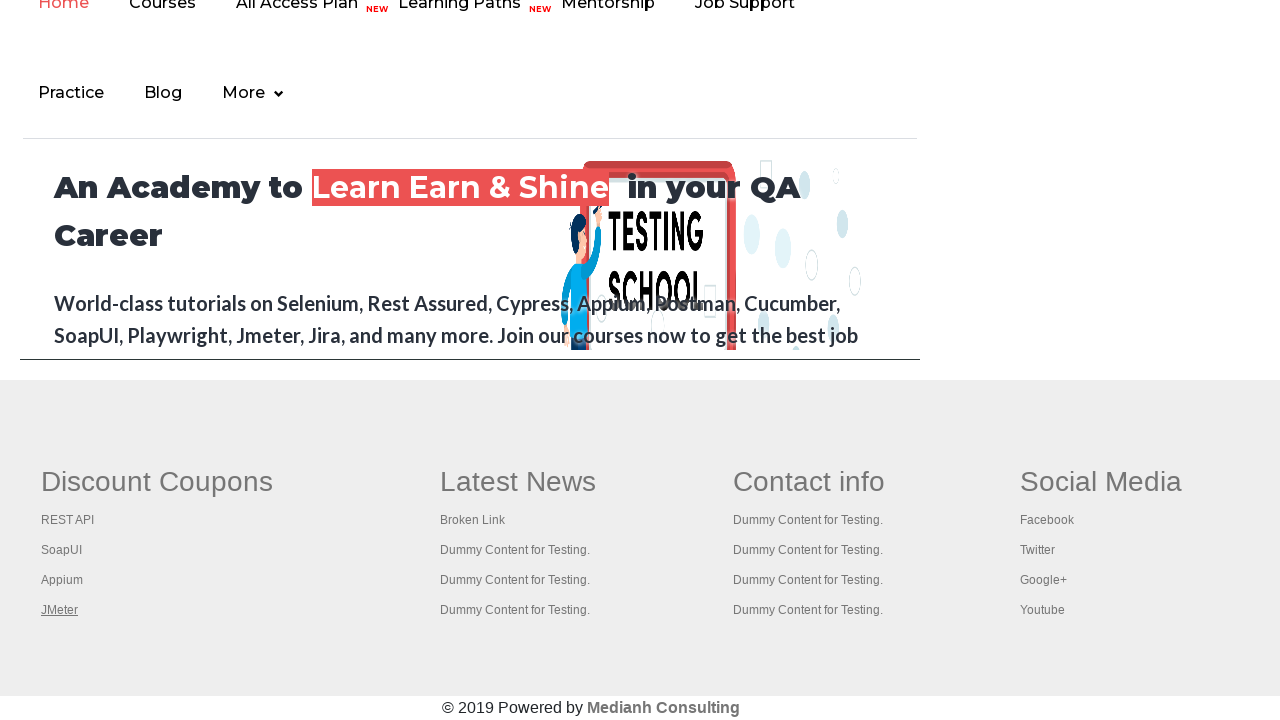

Waited for tab page to load (domcontentloaded state)
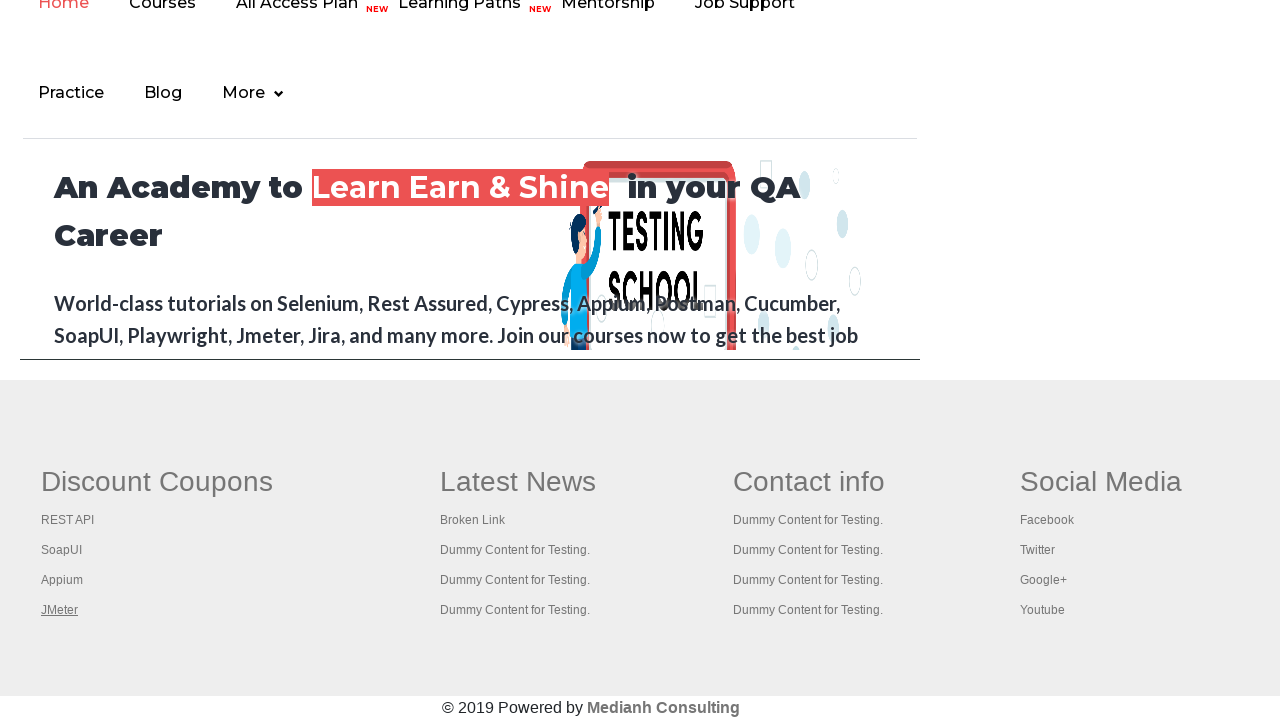

Switched to tab and brought it to front
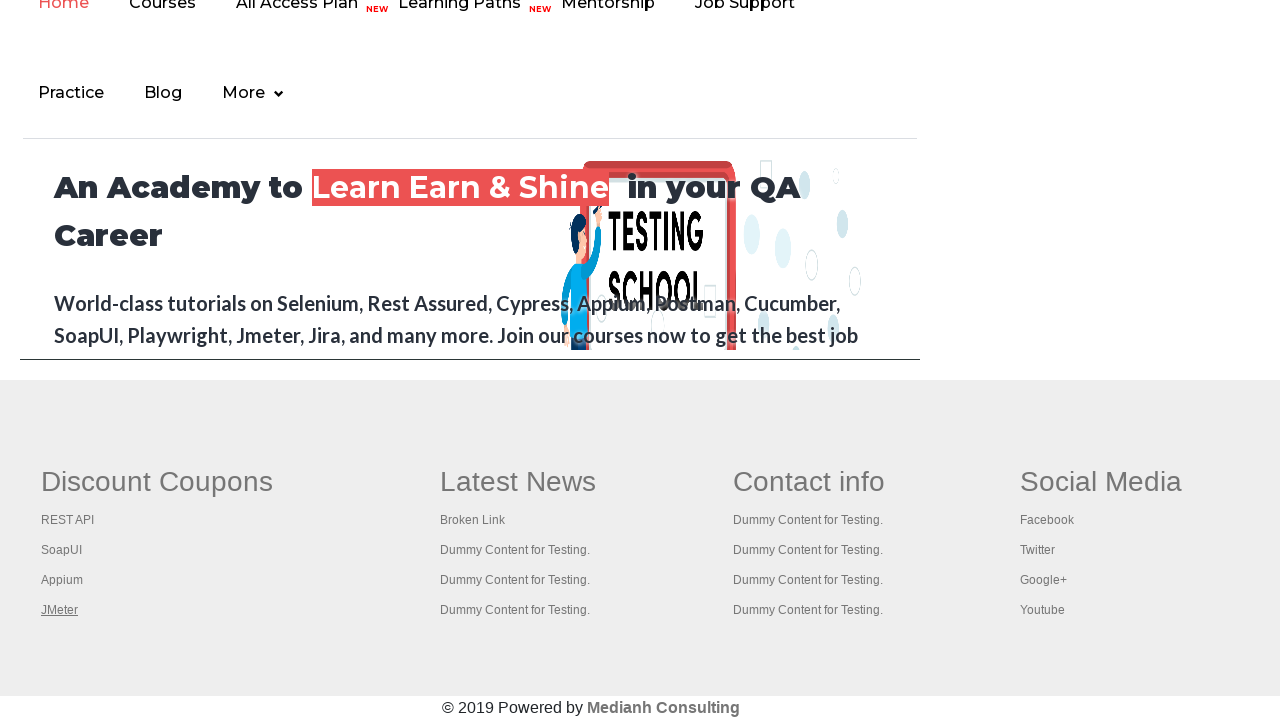

Waited for tab page to load (domcontentloaded state)
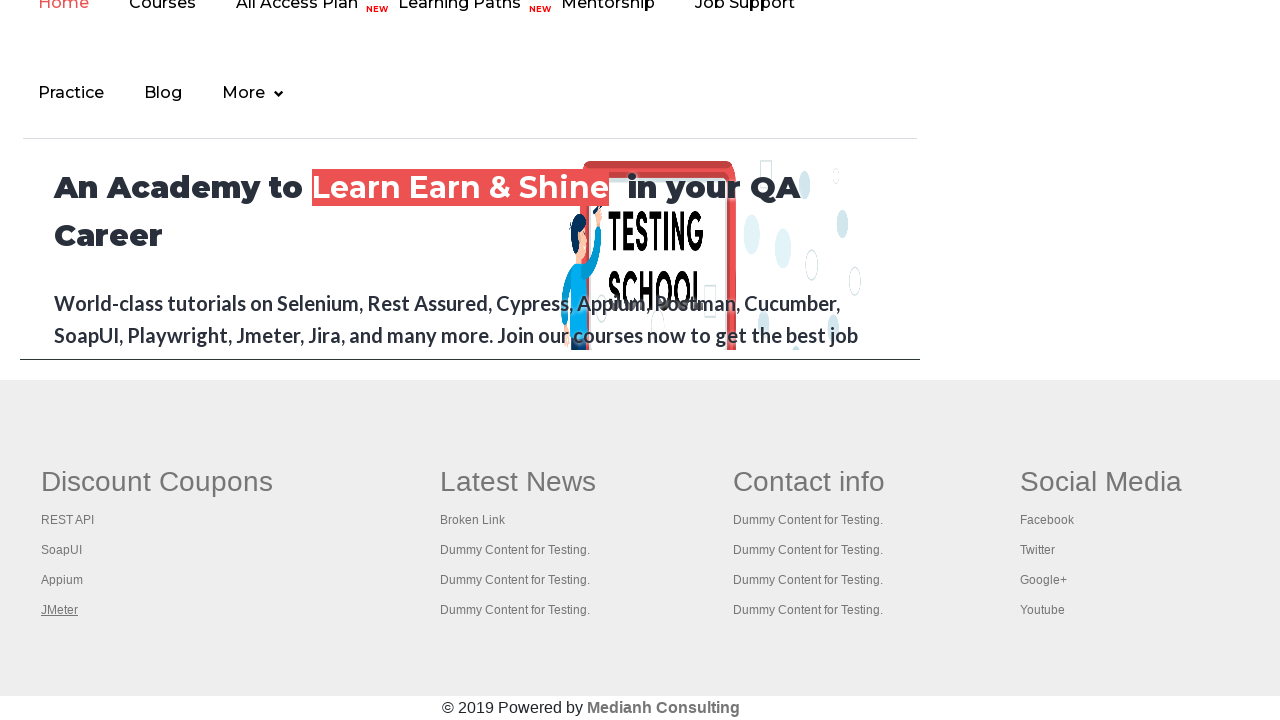

Switched to tab and brought it to front
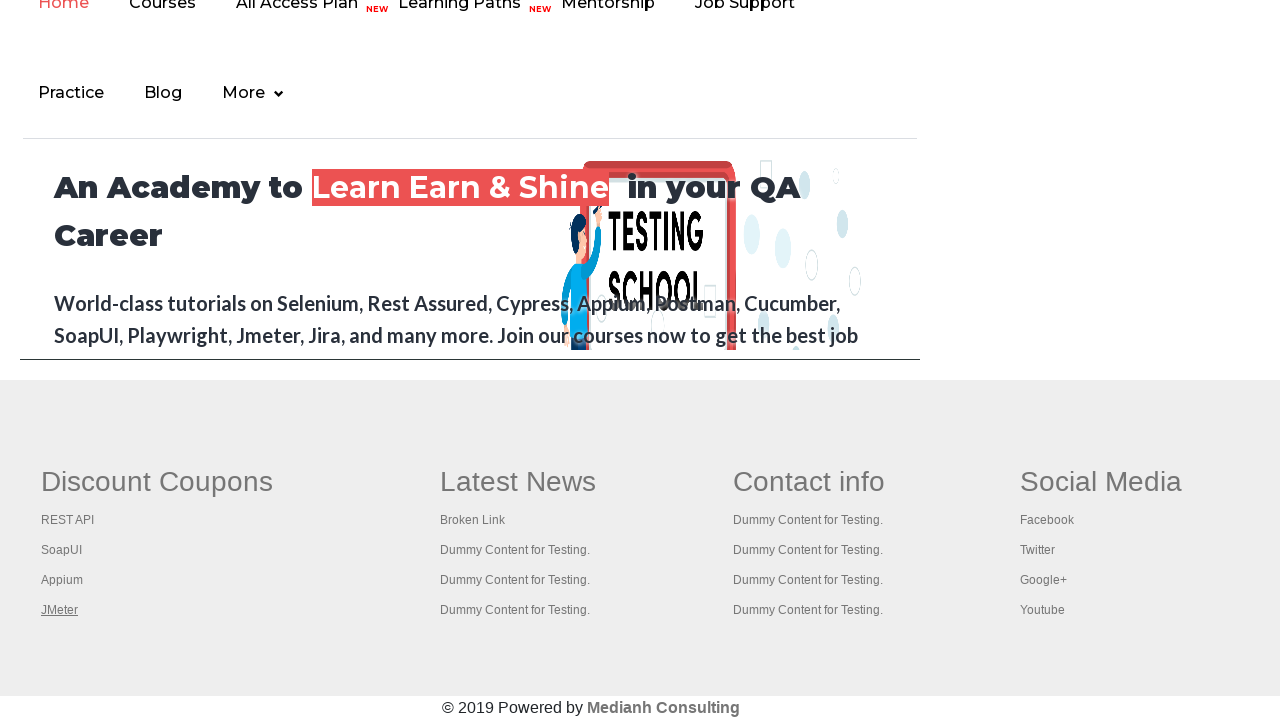

Waited for tab page to load (domcontentloaded state)
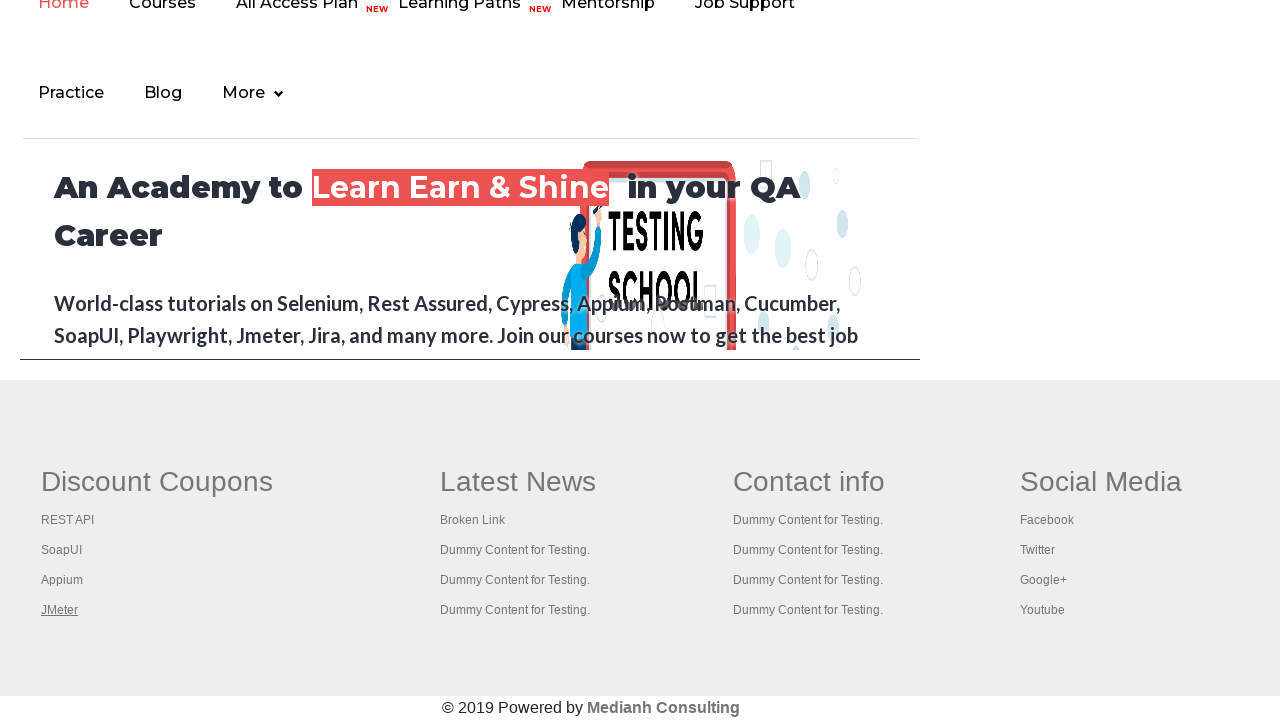

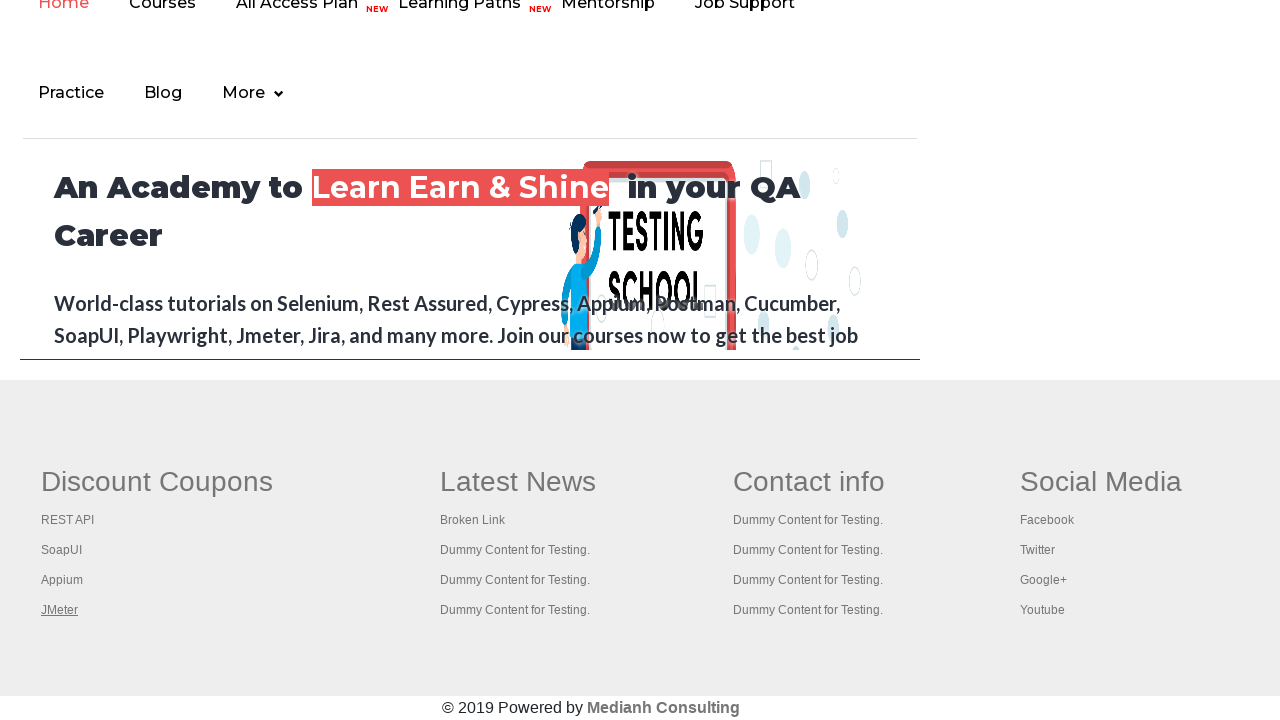